Tests successful user registration with minimum valid data (3 character username, 8 character password) on a demo login form page and verifies the success message is displayed.

Starting URL: https://anatoly-karpovich.github.io/demo-login-form/

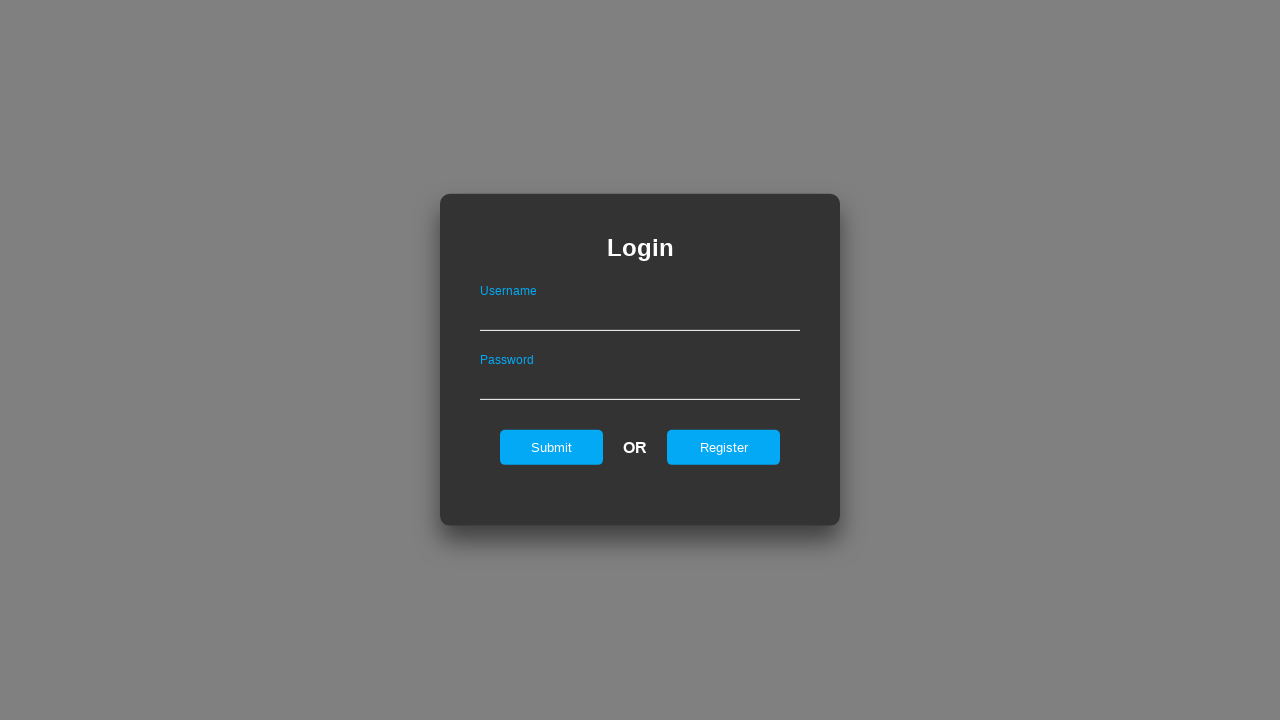

Clicked register button to show registration form at (724, 447) on #registerOnLogin
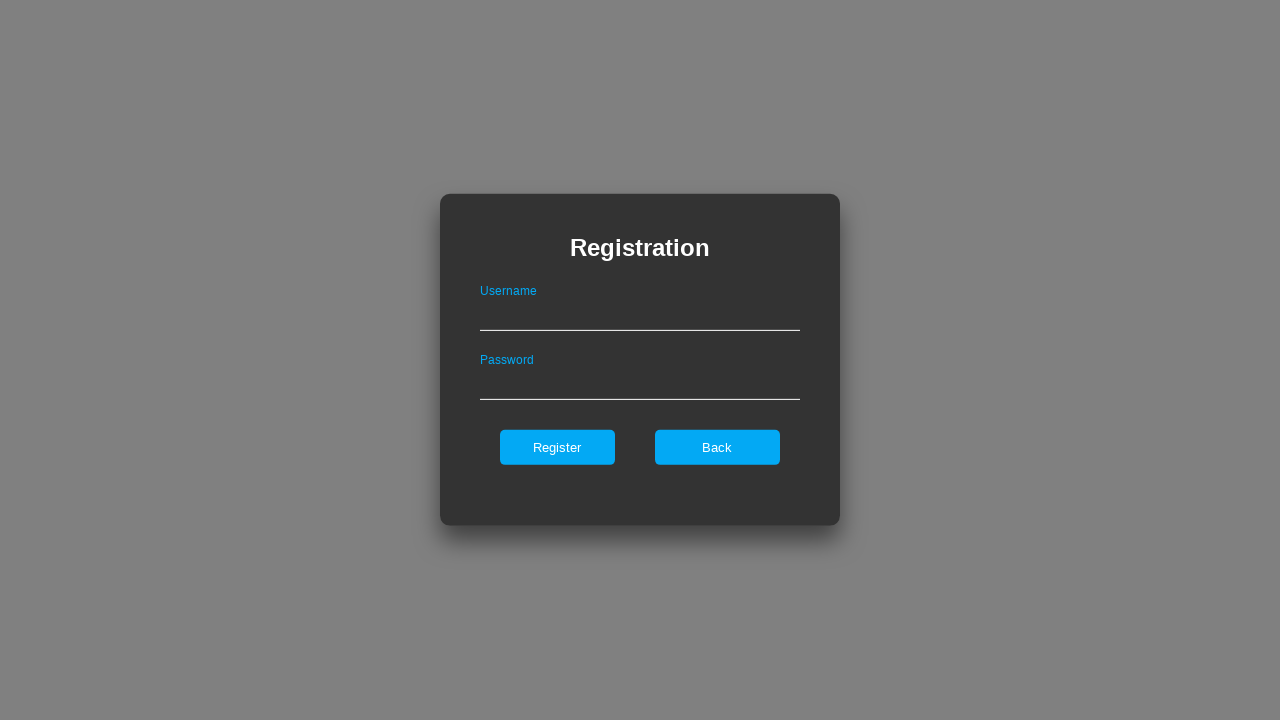

Filled username field with minimum valid data 'aB!' on .registerForm >> #userNameOnRegister
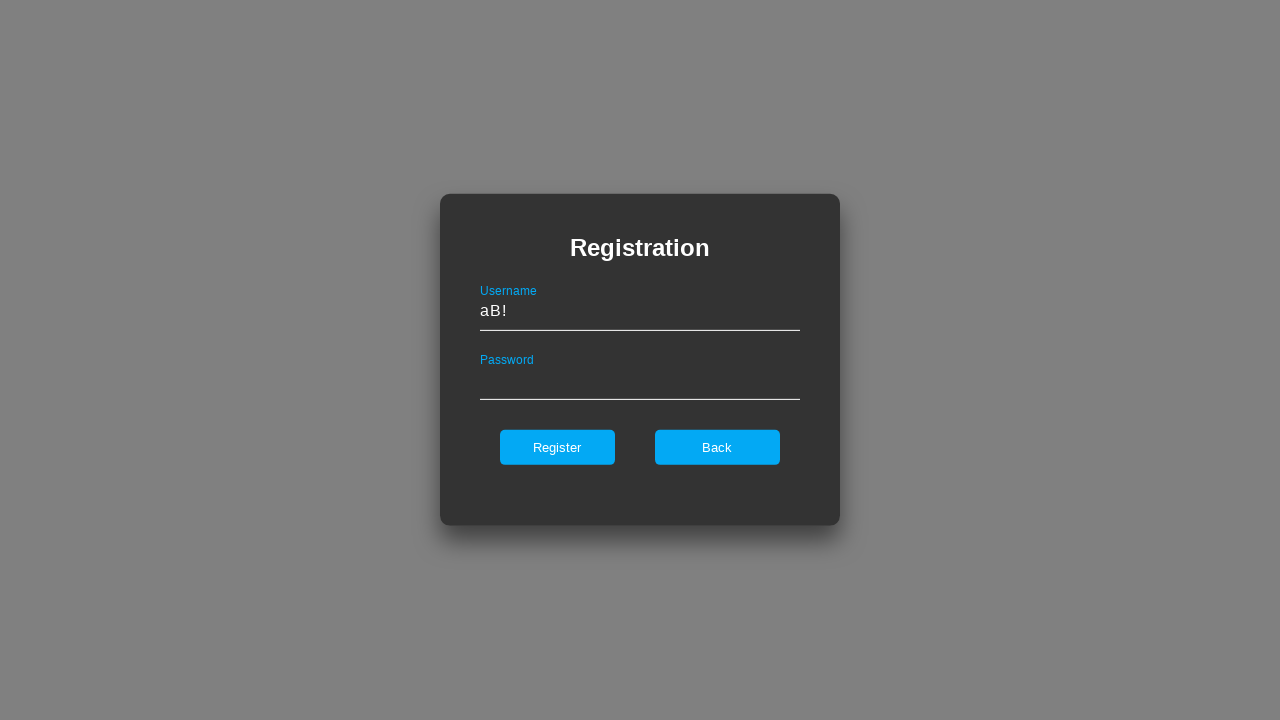

Filled password field with minimum valid data '123AAbb!' on .registerForm >> #passwordOnRegister
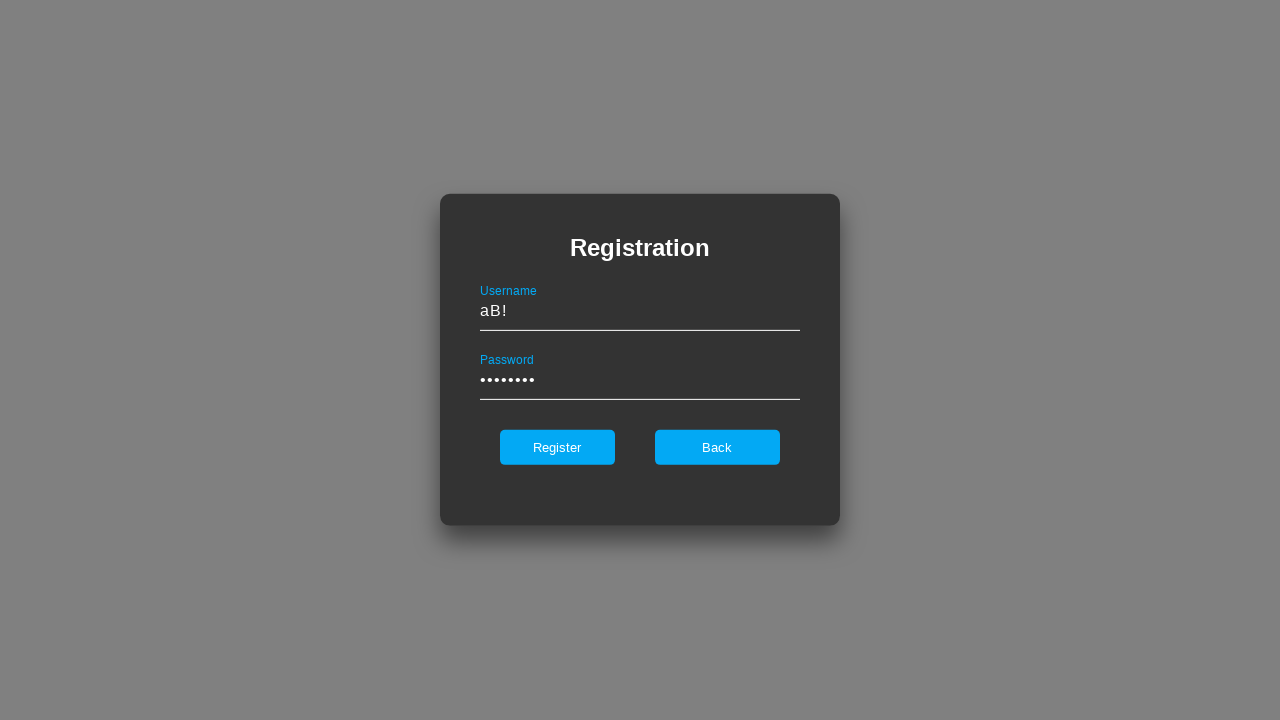

Clicked register button to submit the form at (557, 447) on .registerForm >> #register
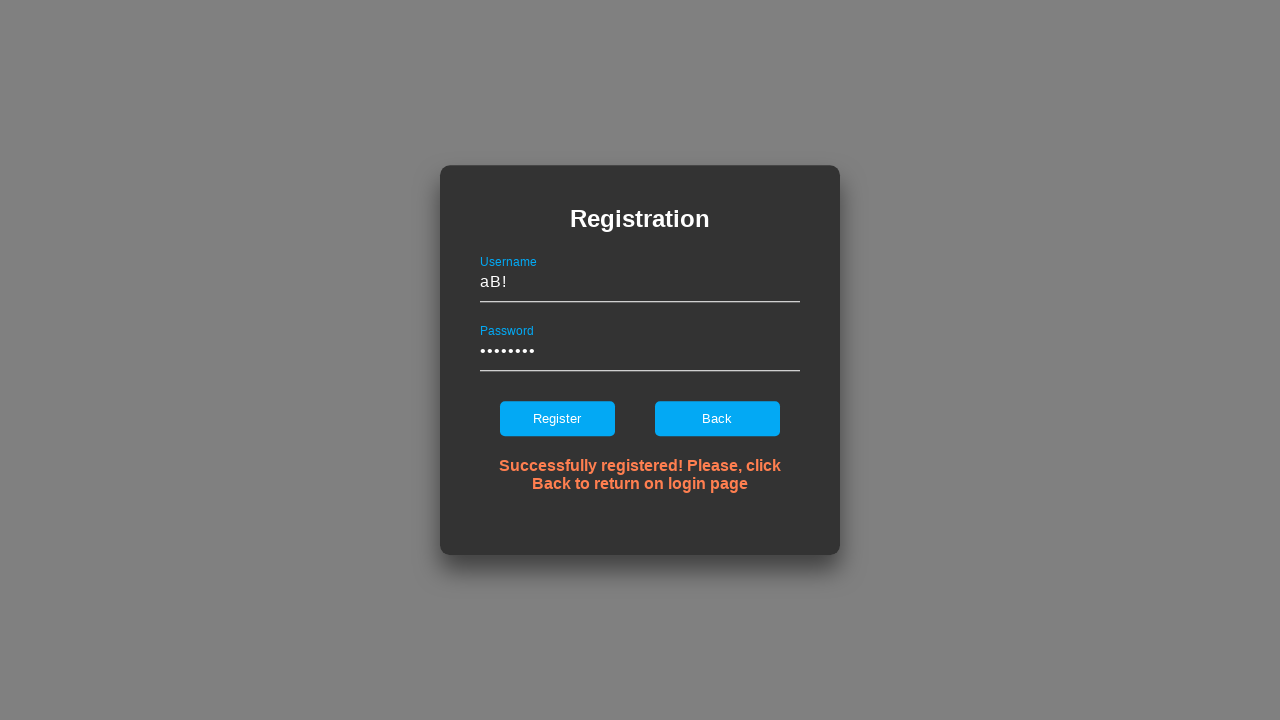

Verified success message 'Successfully registered! Please, click Back to return on login page' is displayed
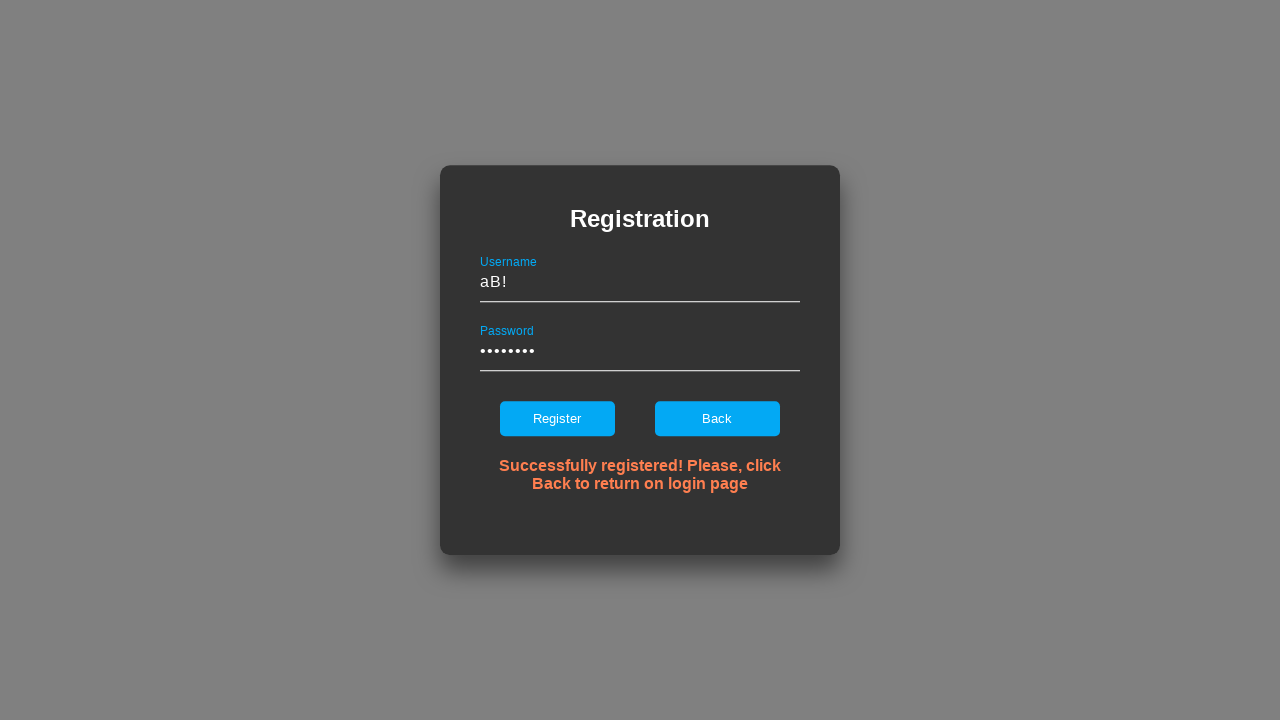

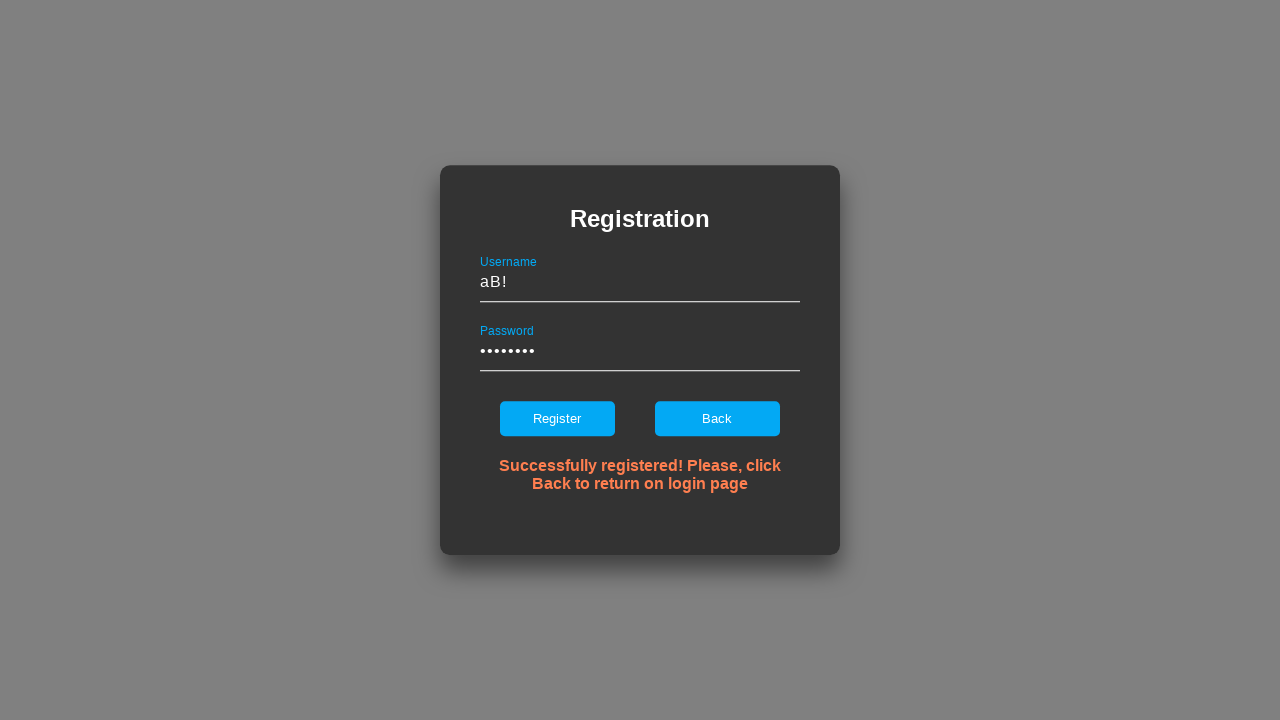